Verifies that the Cart button in the navigation header displays the correct text "Cart"

Starting URL: https://www.demoblaze.com/index.html

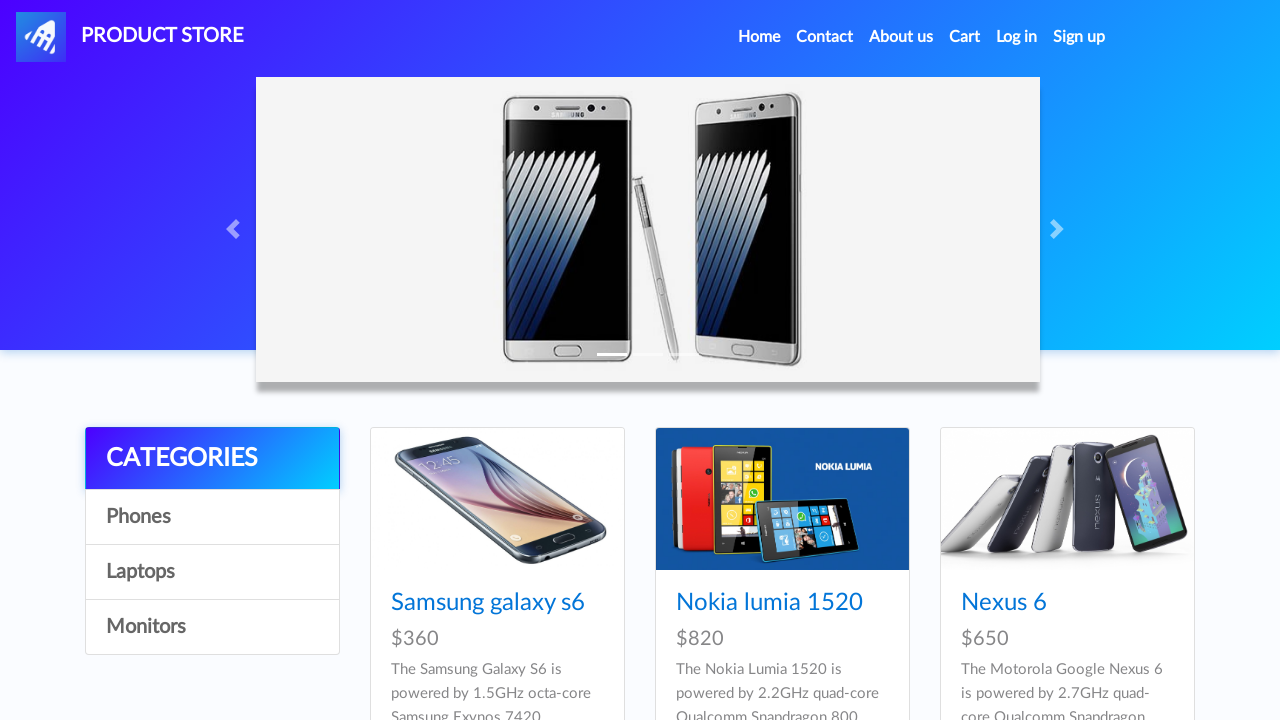

Located Cart button in navigation header
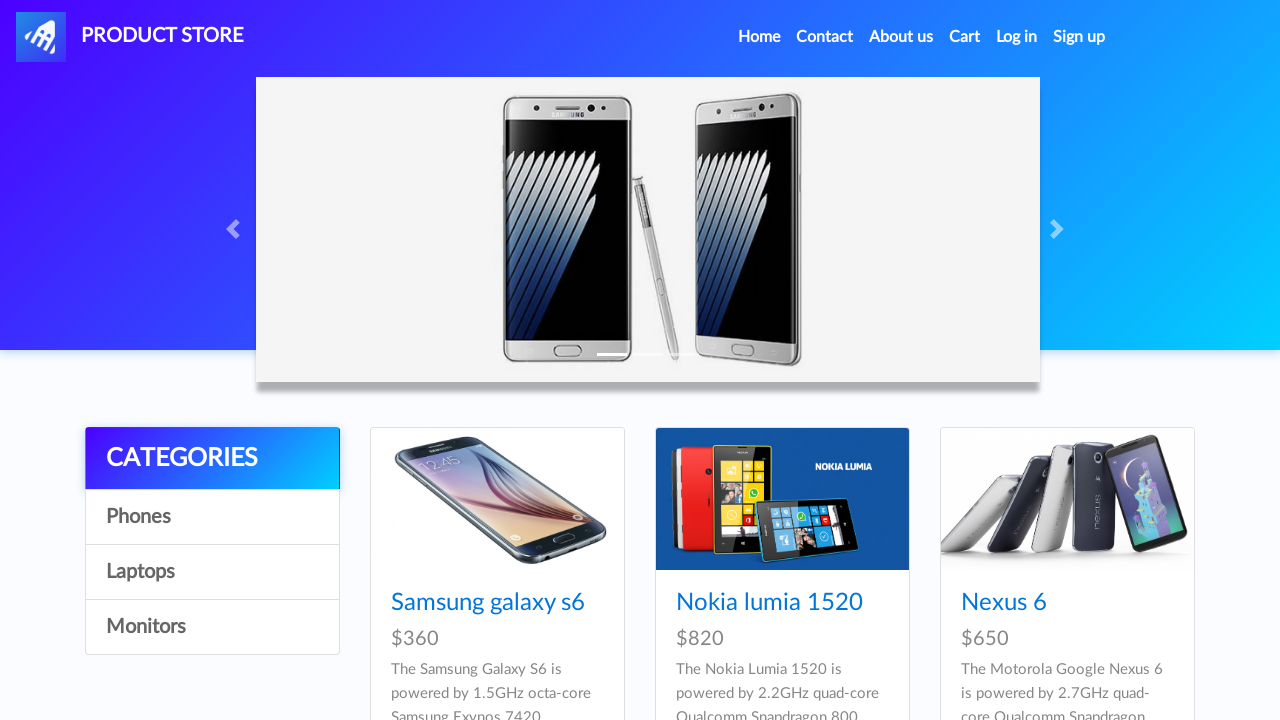

Cart button is visible
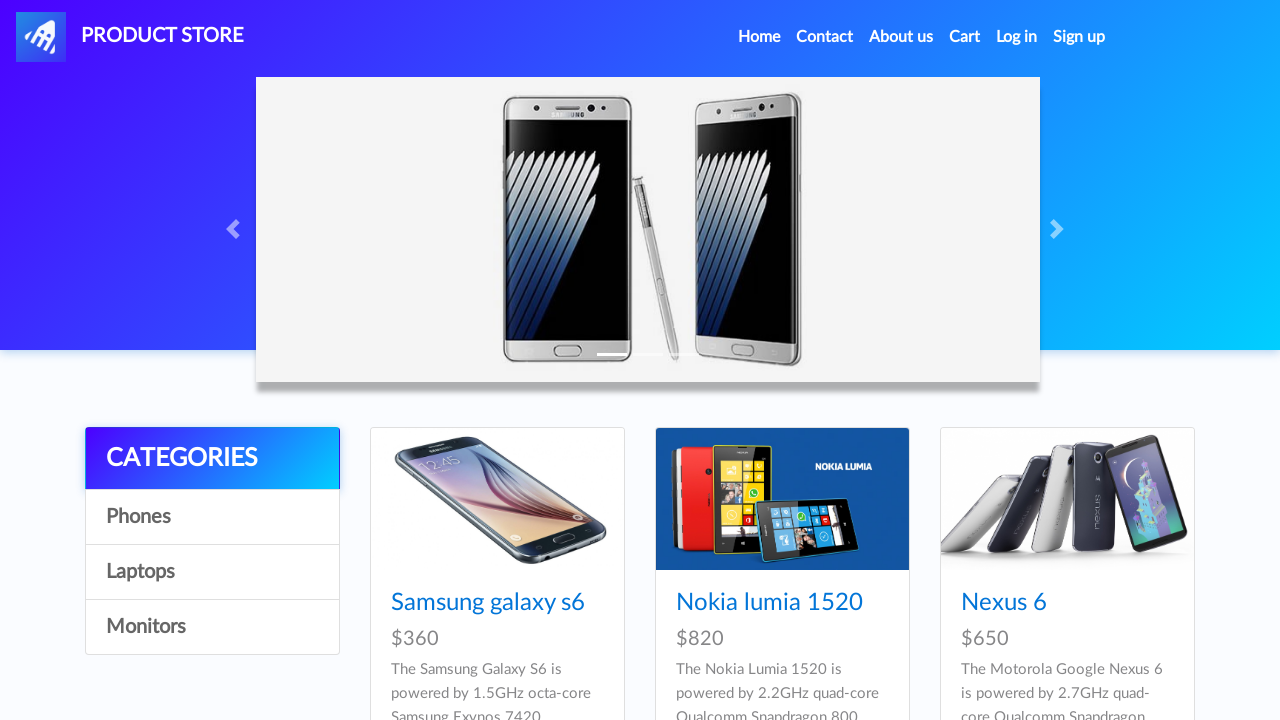

Verified Cart button displays correct text 'Cart'
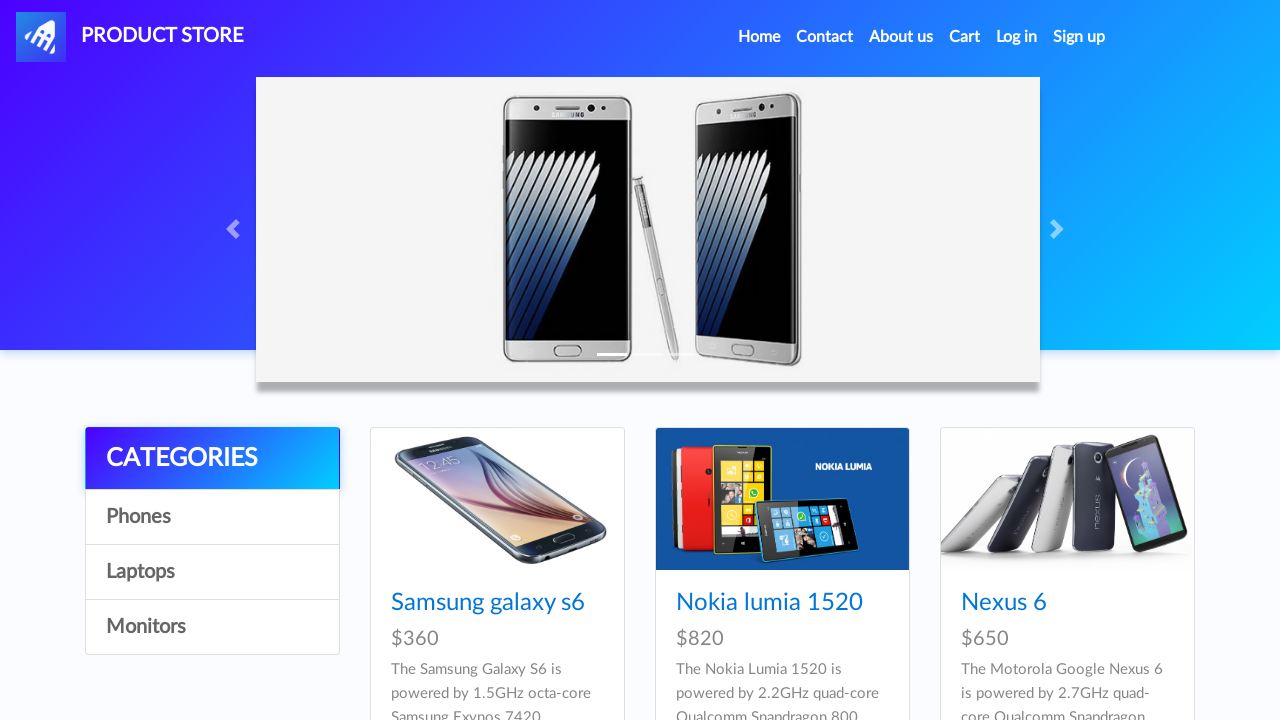

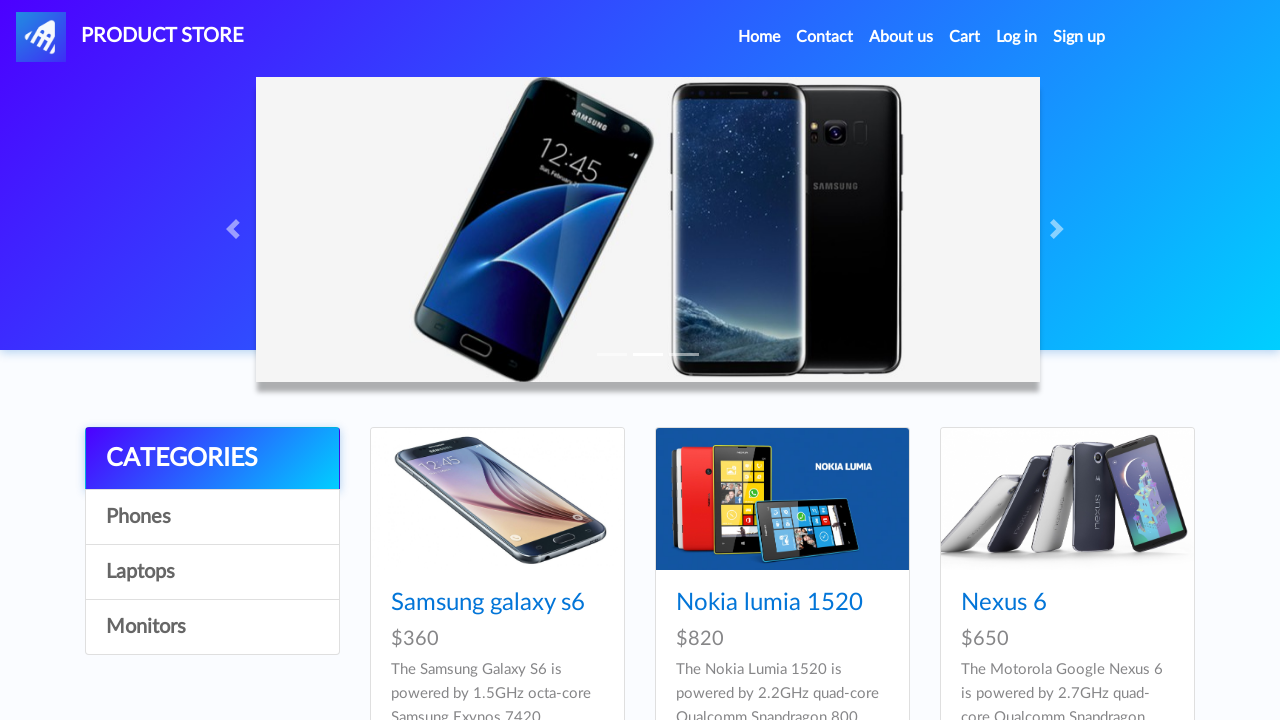